Tests scrolling functionality by navigating to a custom scrollbar demo page and scrolling down to a specific element to verify it becomes visible

Starting URL: http://manos.malihu.gr/repository/custom-scrollbar/demo/examples/complete_examples.html

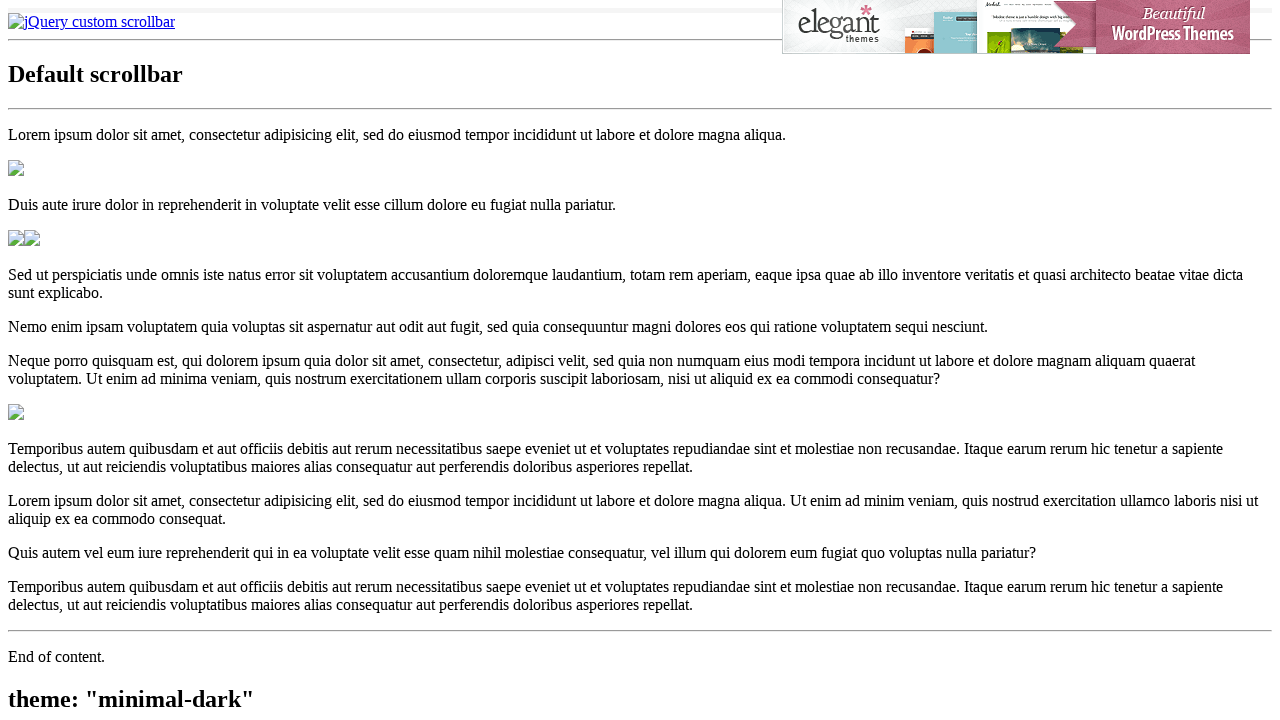

Waited for page to load with domcontentloaded state
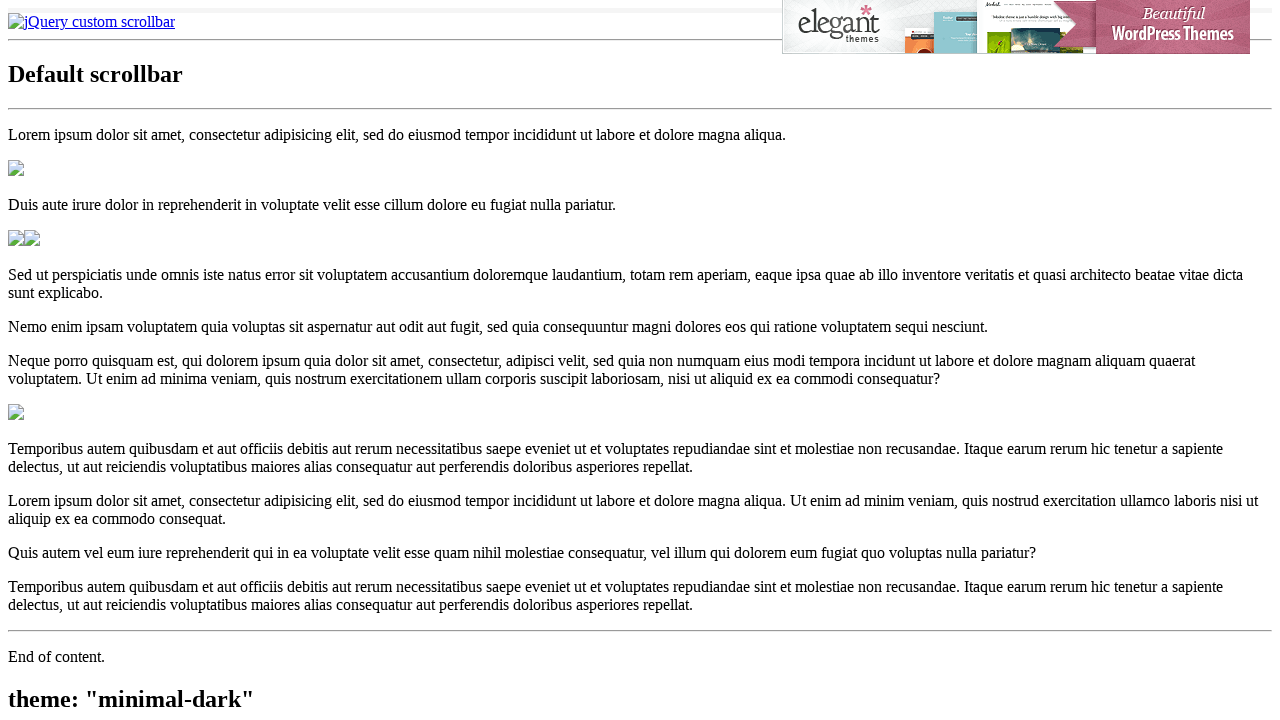

Located target element with id 'content-8'
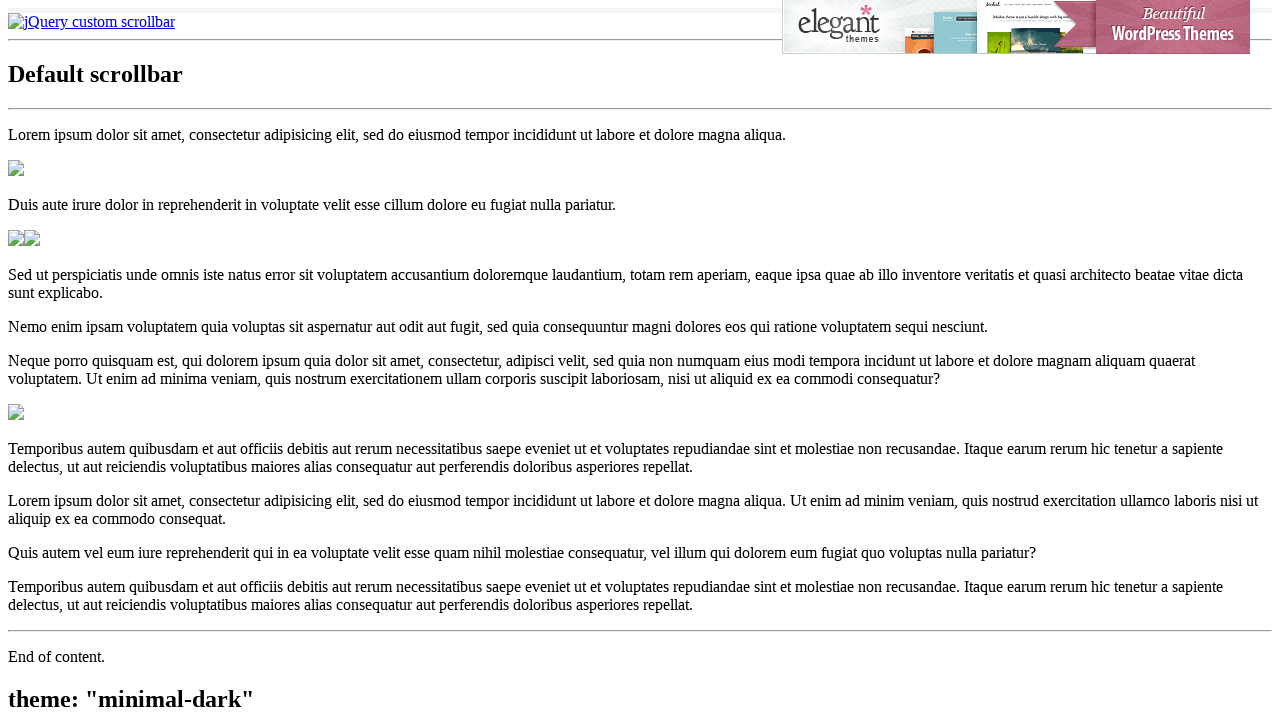

Scrolled target element into view
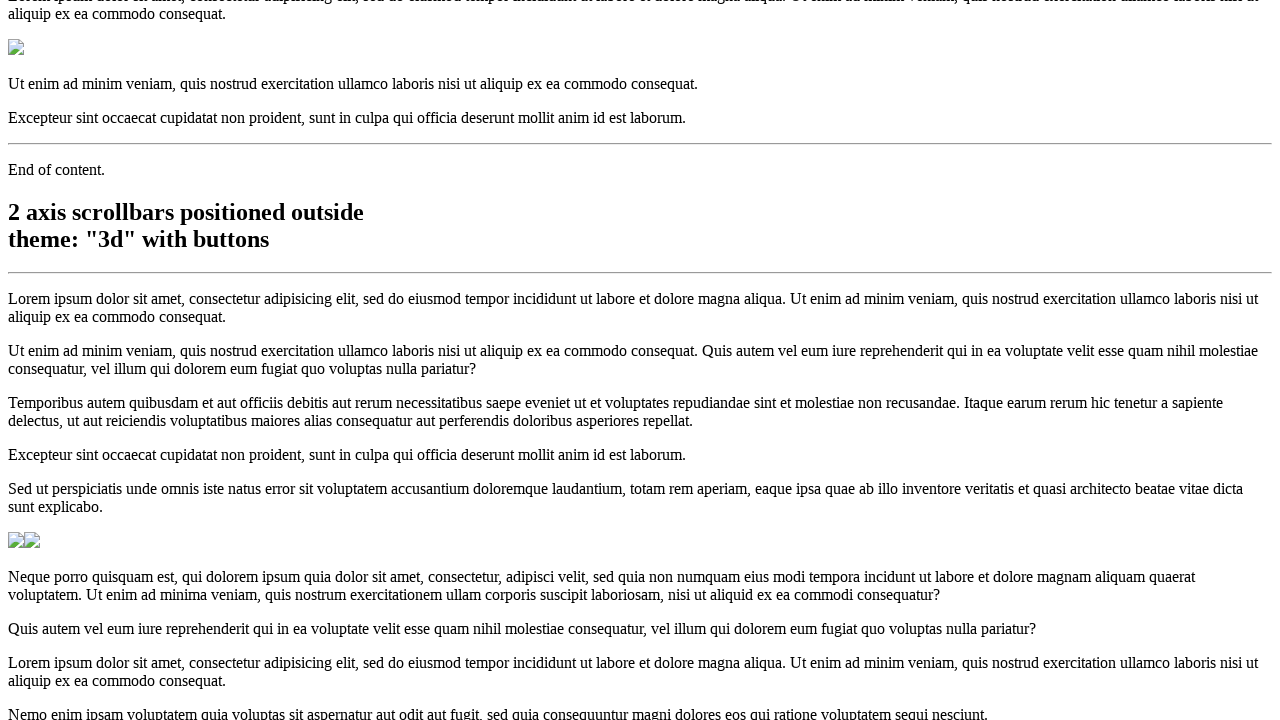

Verified target element is visible
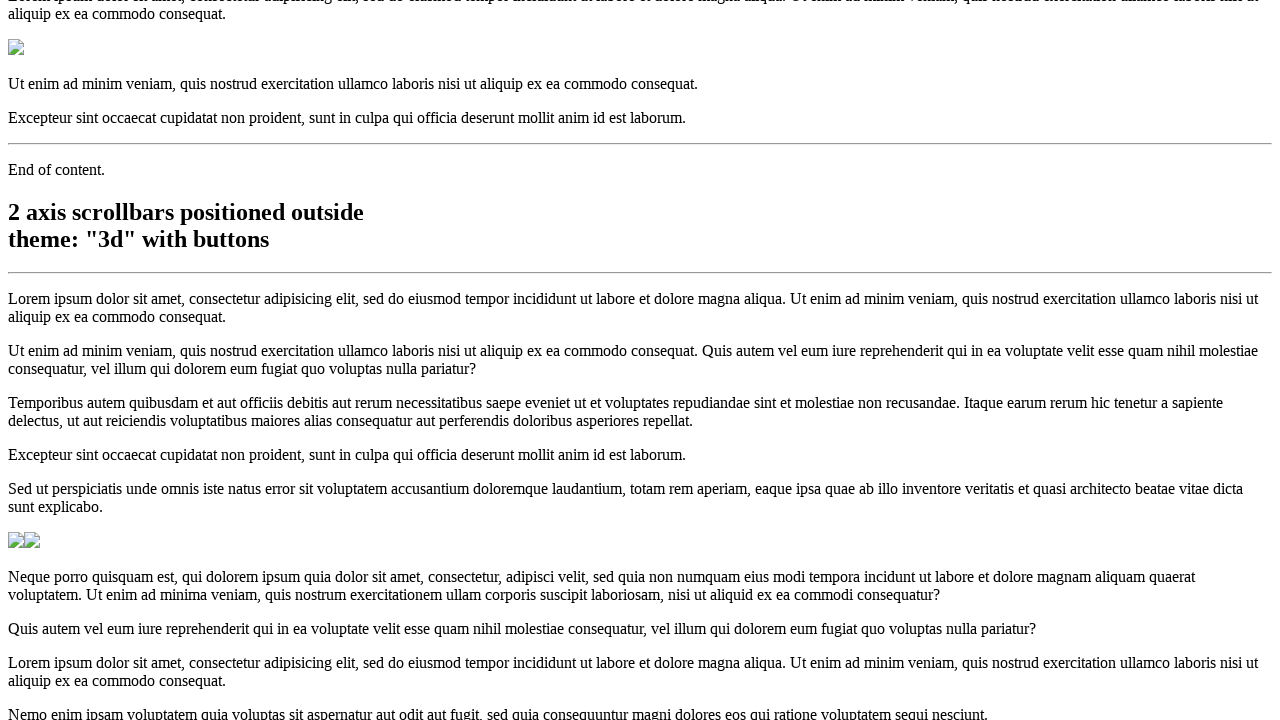

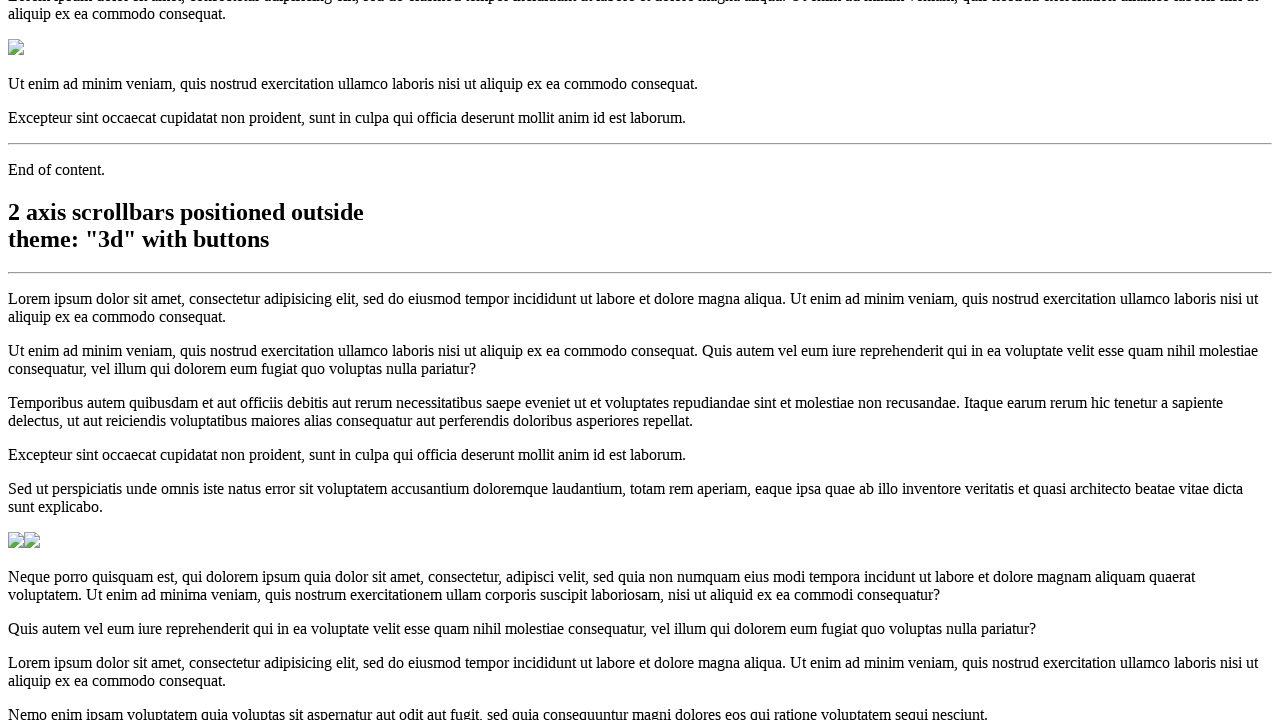